Tests that clicking Clear completed removes completed items from the list.

Starting URL: https://demo.playwright.dev/todomvc

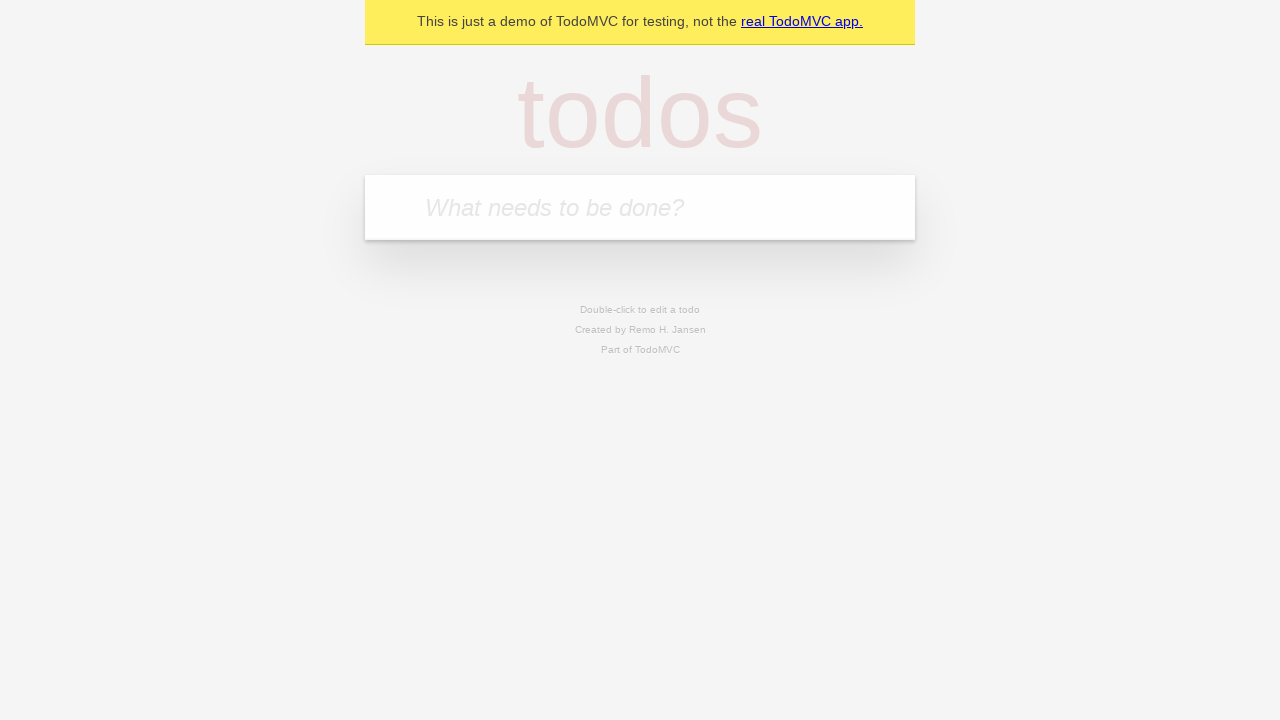

Filled todo input with 'buy some cheese' on internal:attr=[placeholder="What needs to be done?"i]
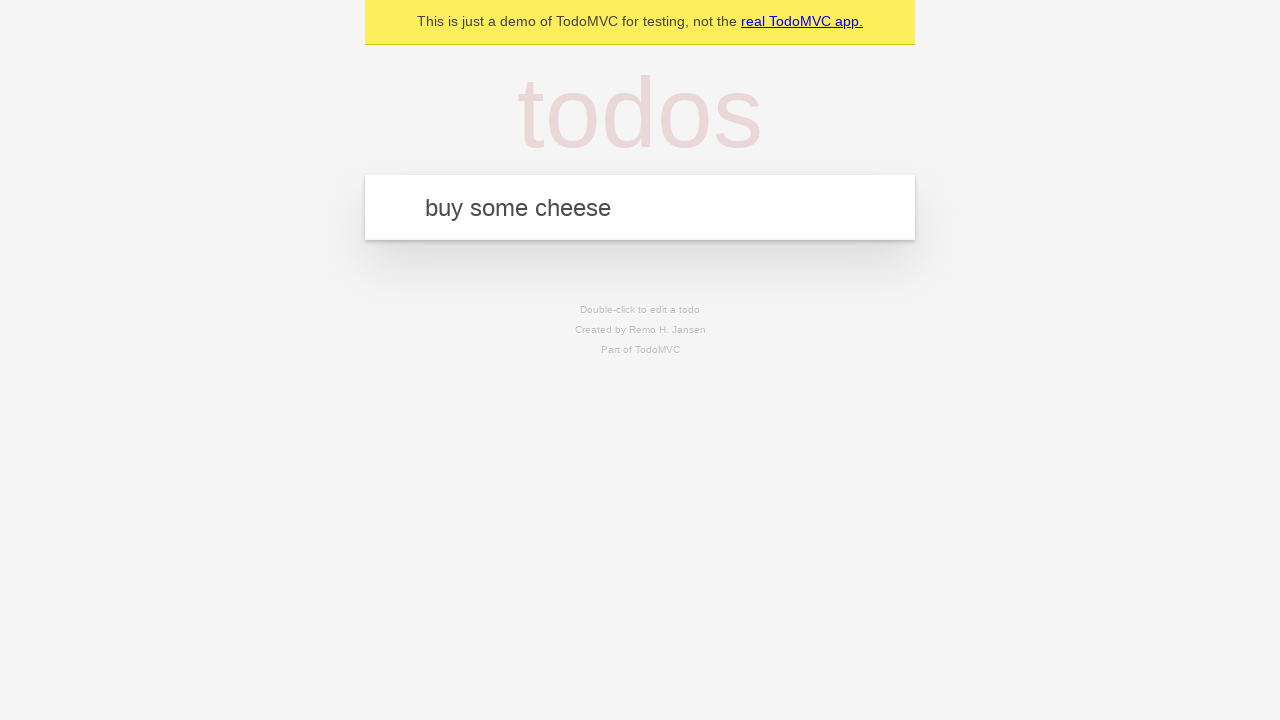

Pressed Enter to add first todo item on internal:attr=[placeholder="What needs to be done?"i]
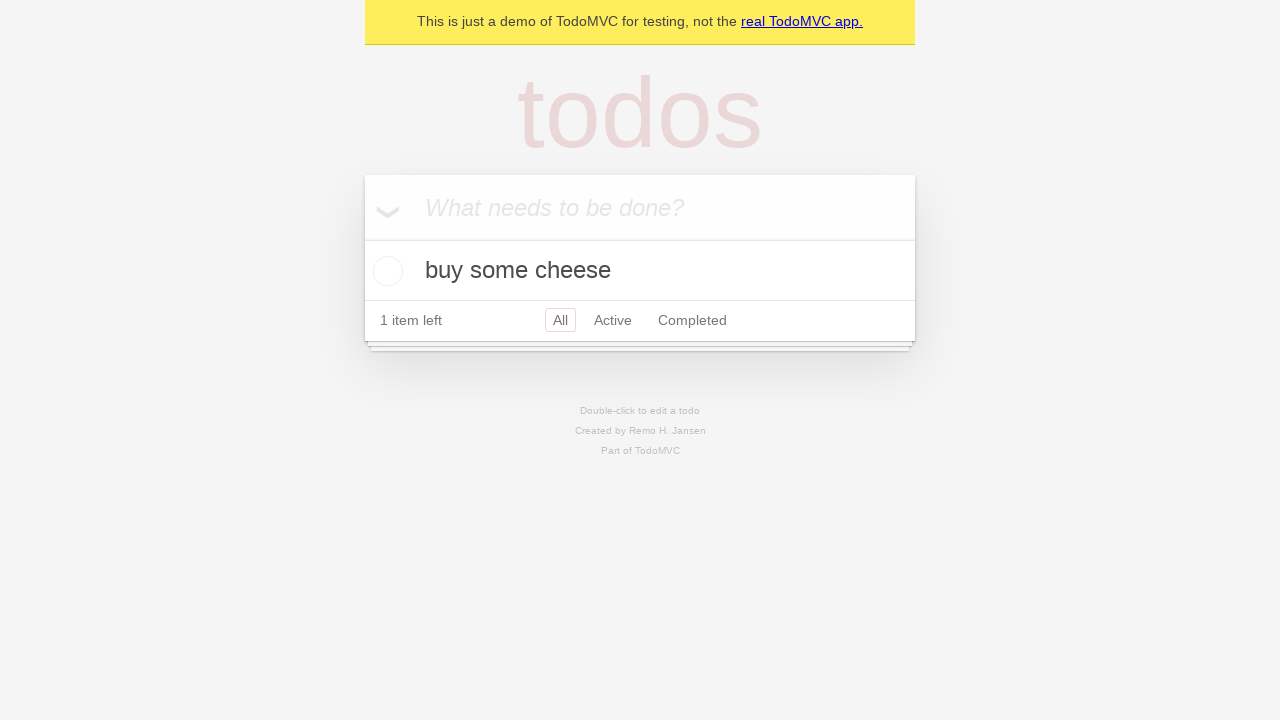

Filled todo input with 'feed the cat' on internal:attr=[placeholder="What needs to be done?"i]
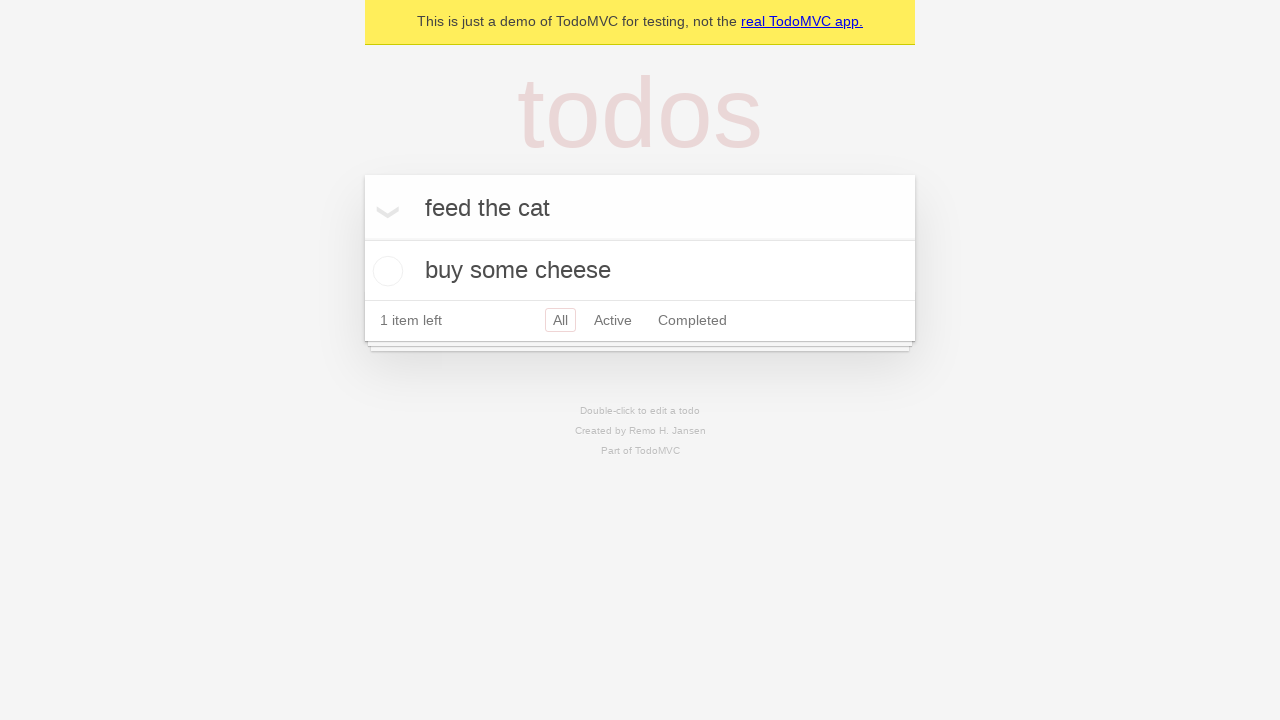

Pressed Enter to add second todo item on internal:attr=[placeholder="What needs to be done?"i]
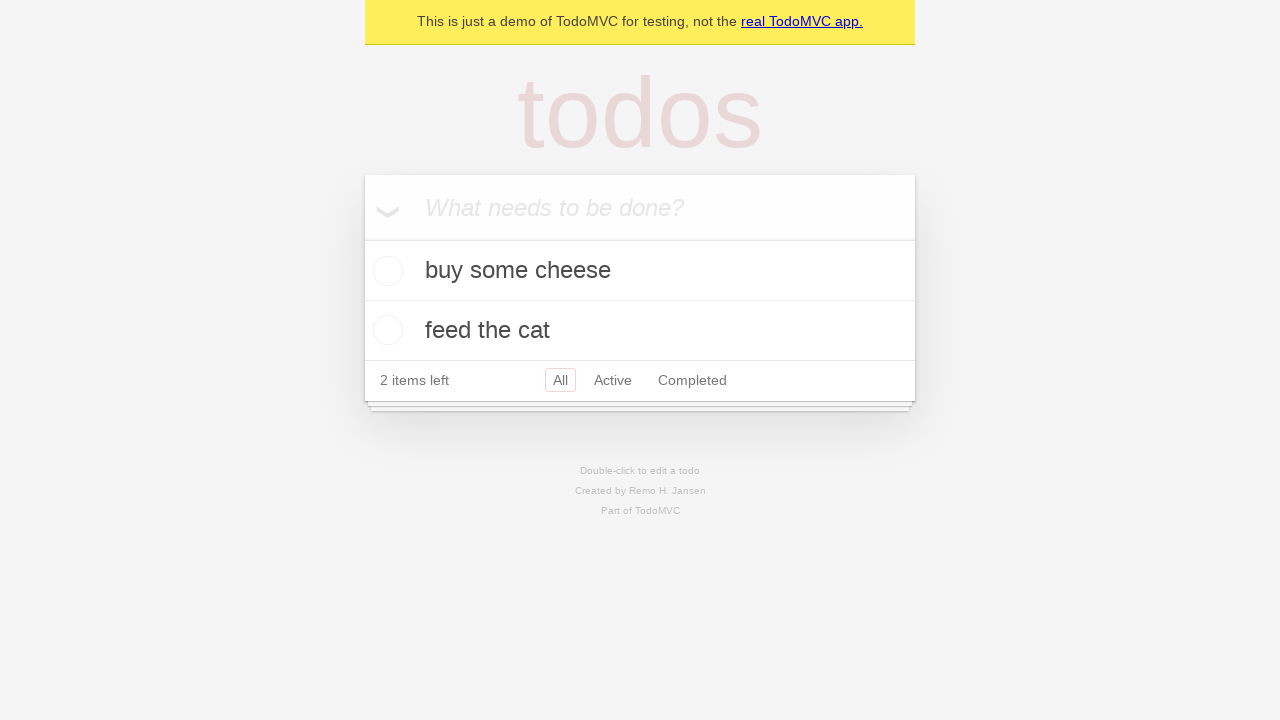

Filled todo input with 'book a doctors appointment' on internal:attr=[placeholder="What needs to be done?"i]
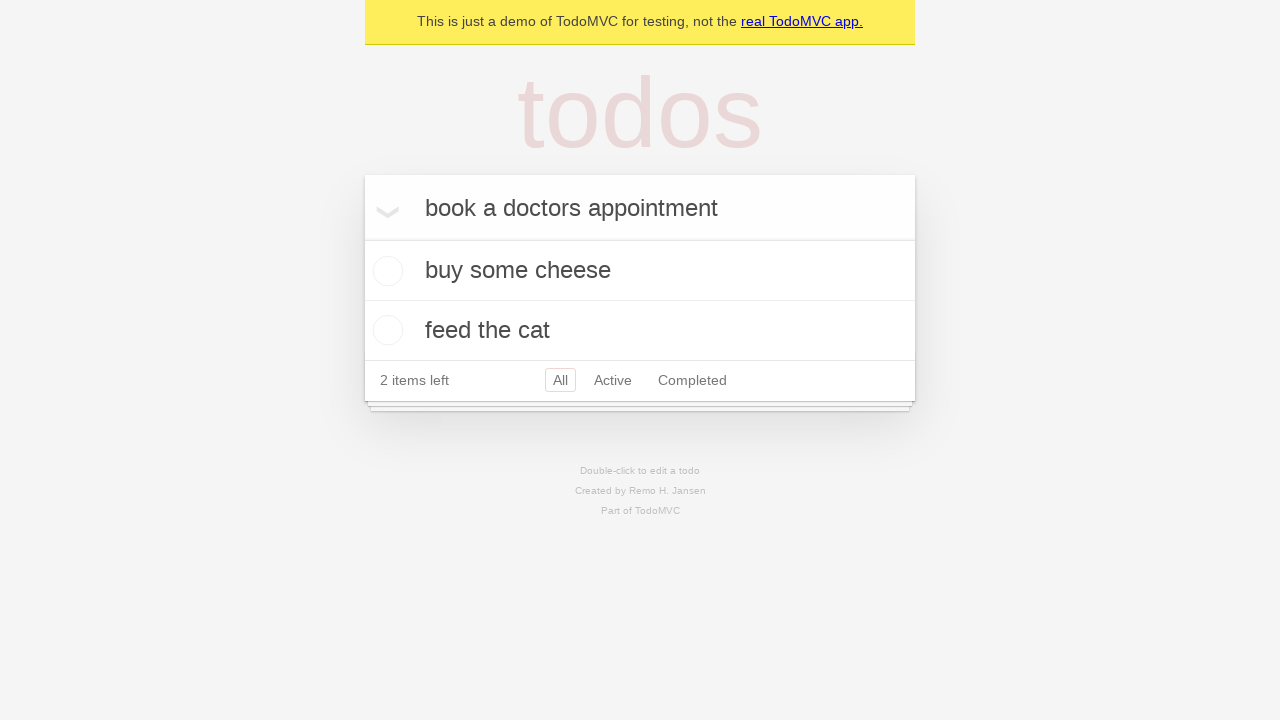

Pressed Enter to add third todo item on internal:attr=[placeholder="What needs to be done?"i]
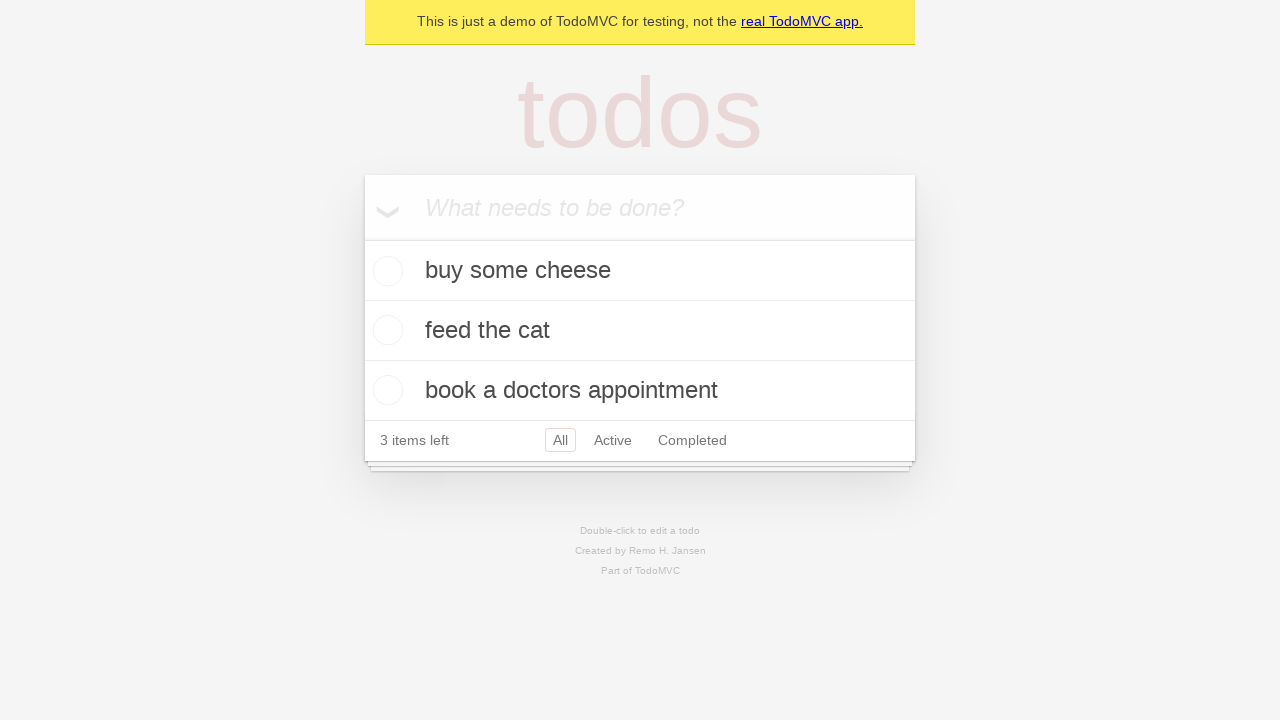

Checked the checkbox for the second todo item to mark it completed at (385, 330) on internal:testid=[data-testid="todo-item"s] >> nth=1 >> internal:role=checkbox
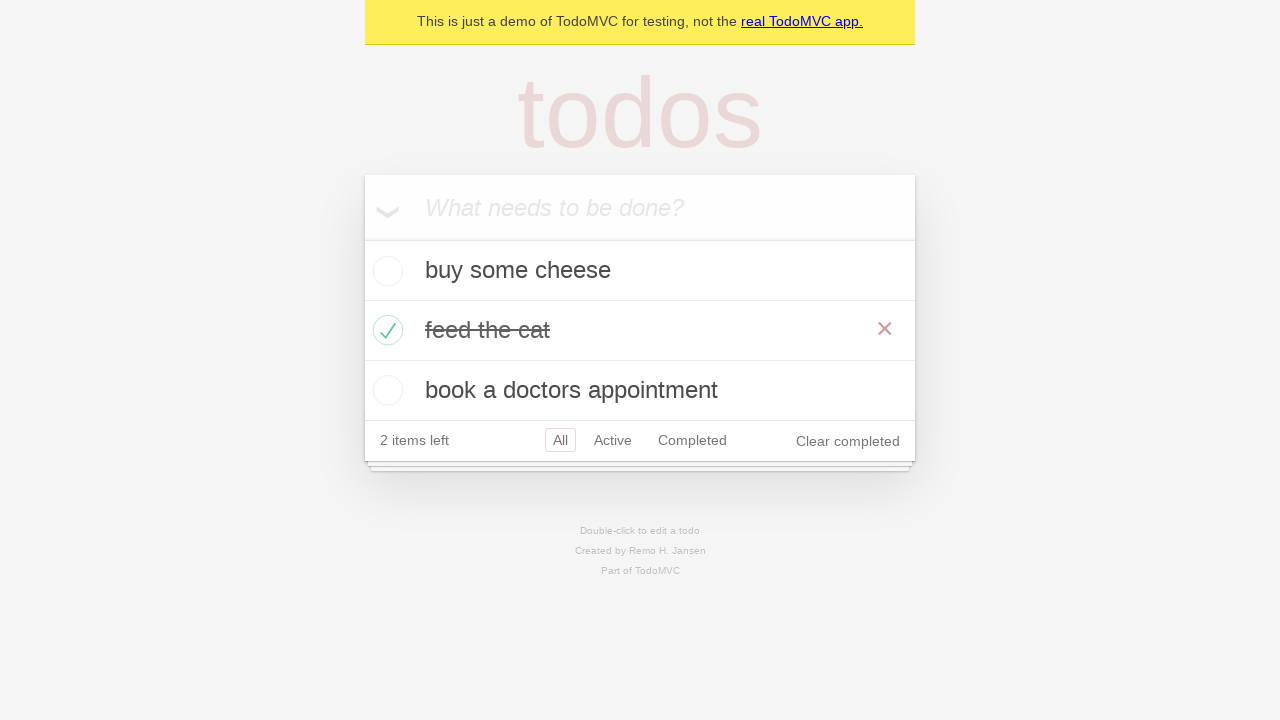

Clicked 'Clear completed' button to remove completed items at (848, 441) on internal:role=button[name="Clear completed"i]
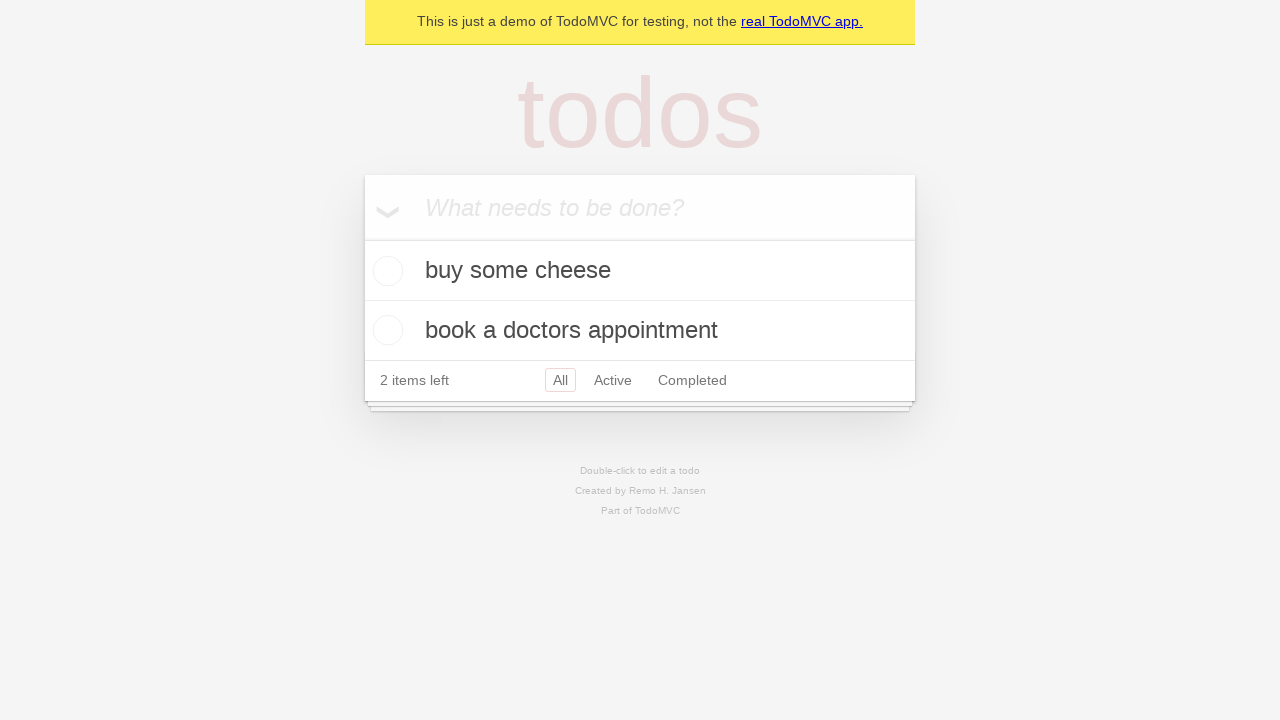

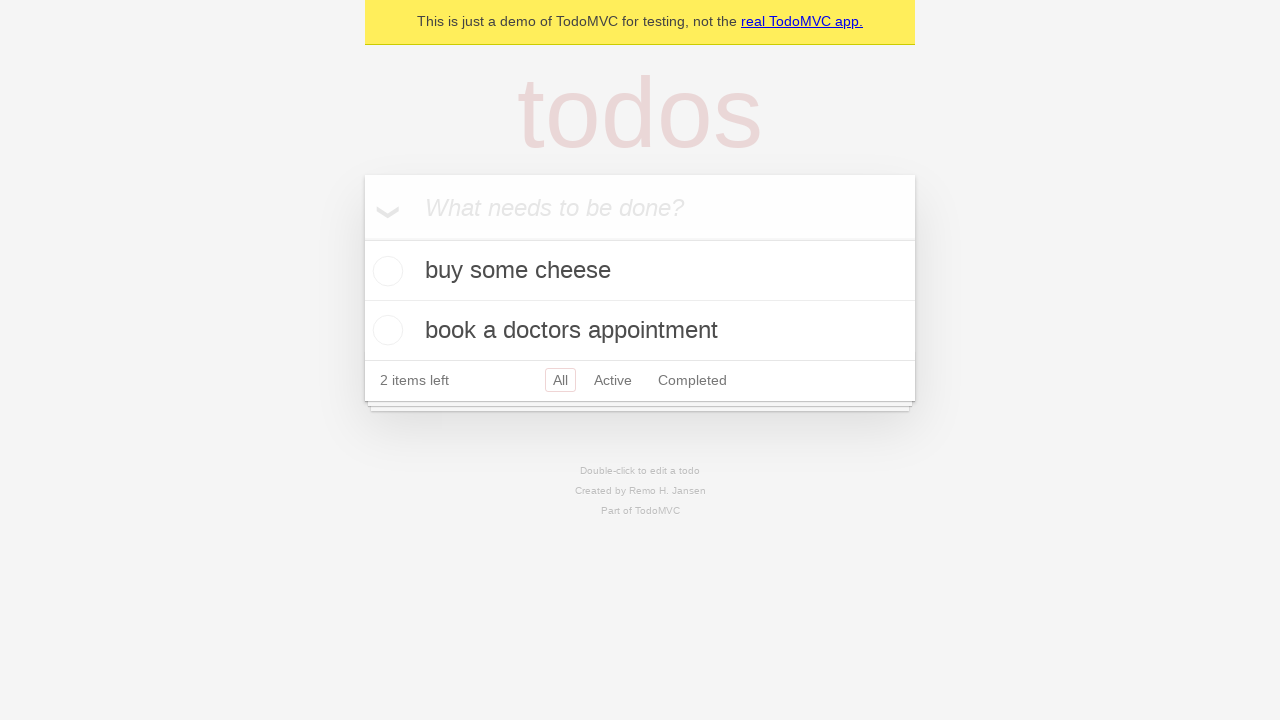